Tests radio button selection functionality by clicking through three different radio button options using different locator strategies (id, CSS selector, and XPath)

Starting URL: https://formy-project.herokuapp.com/radiobutton

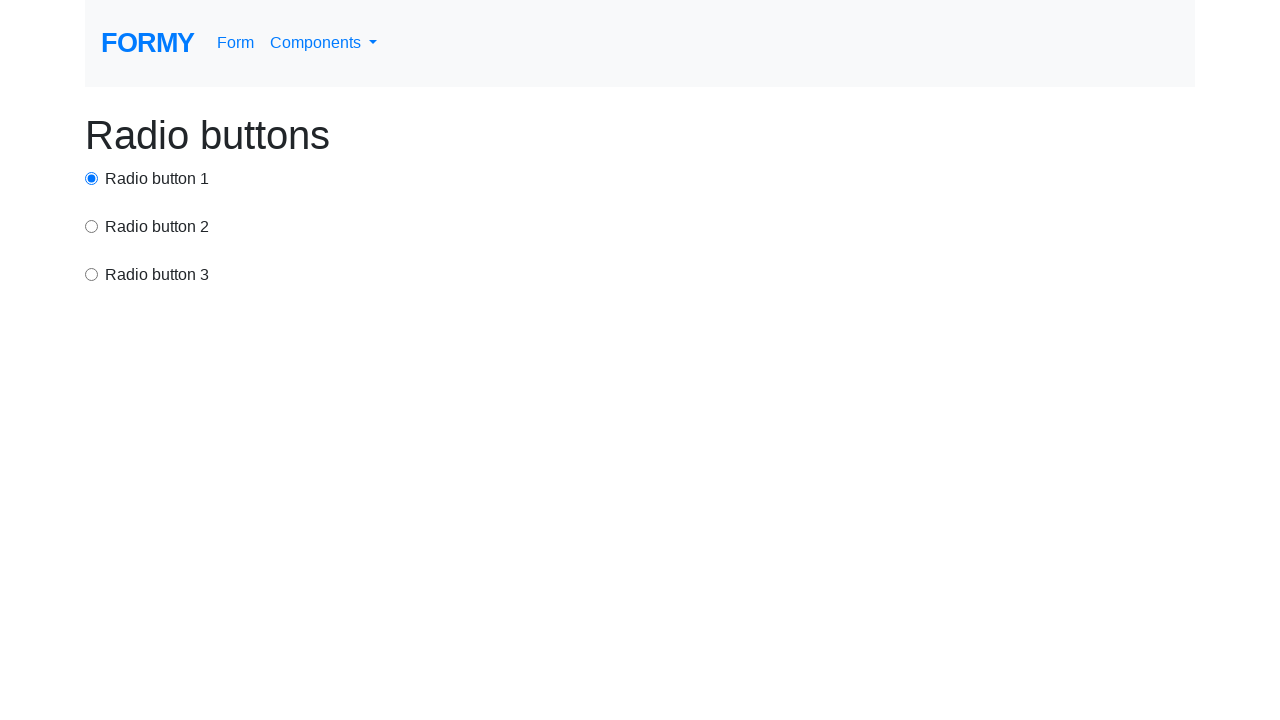

Clicked first radio button using id selector at (92, 178) on #radio-button-1
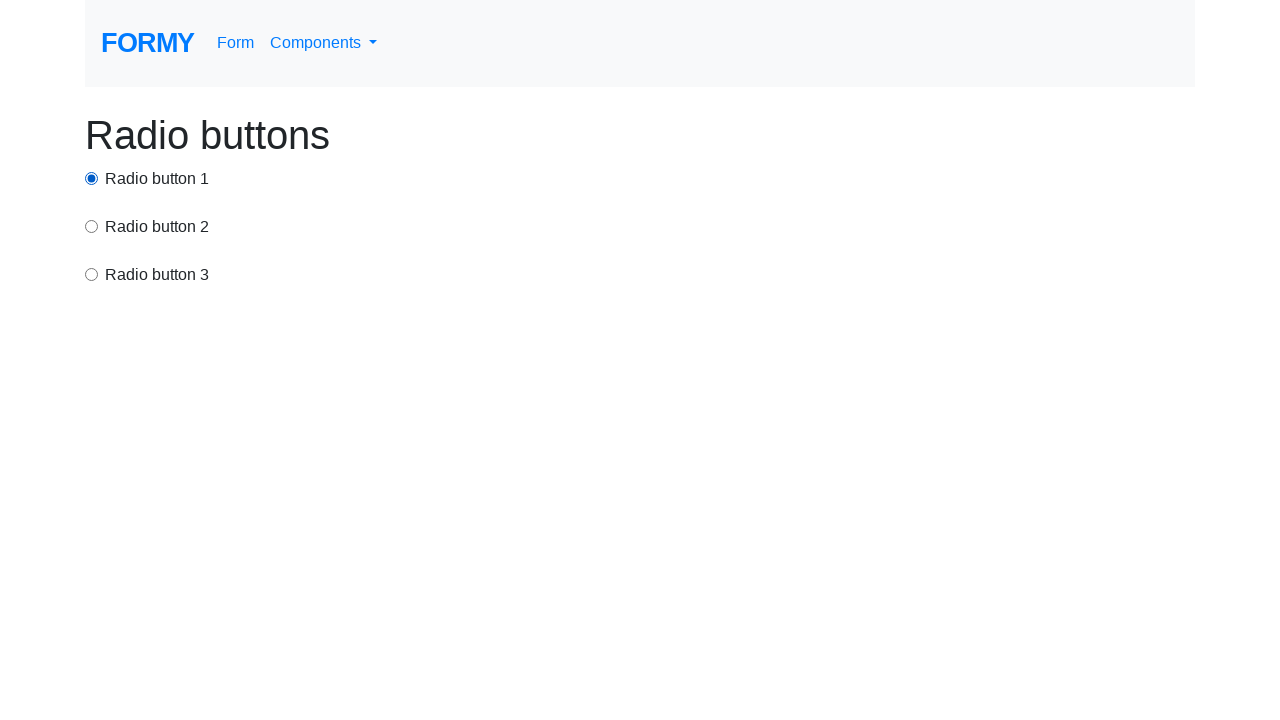

Clicked second radio button using CSS selector at (92, 226) on input[value='option2']
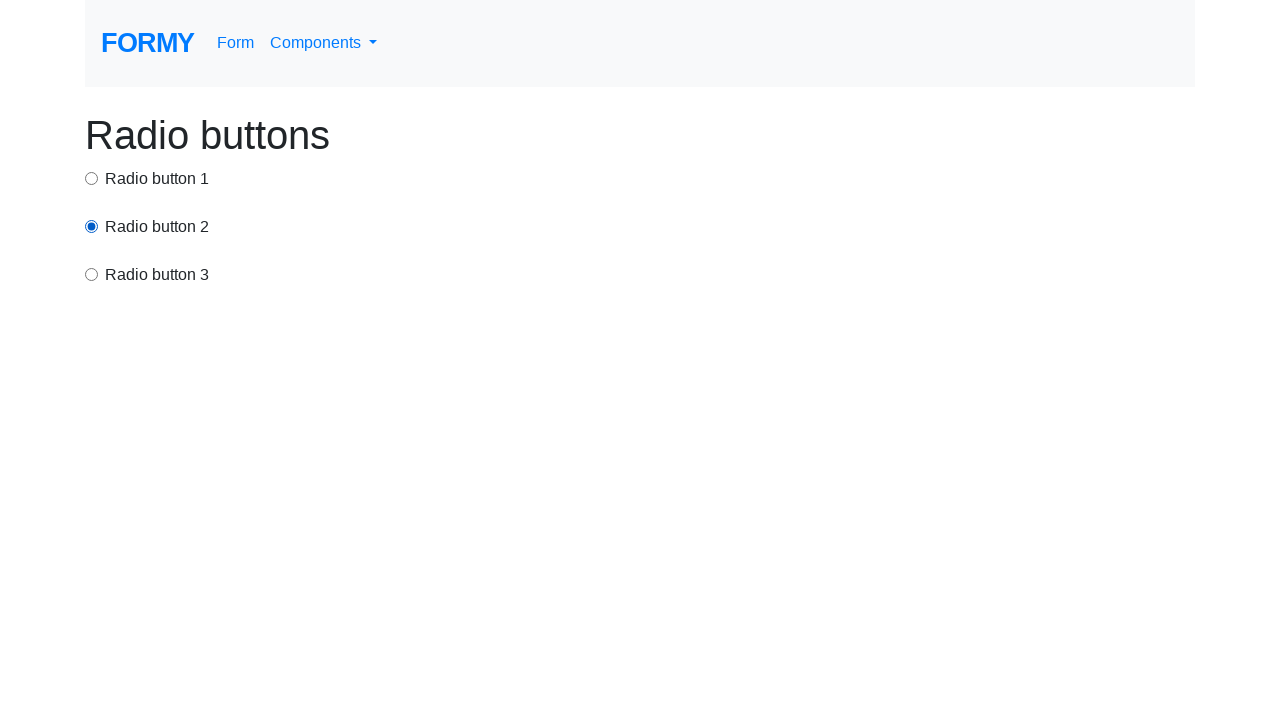

Clicked third radio button using XPath at (92, 274) on xpath=//html/body/div/div[3]/input
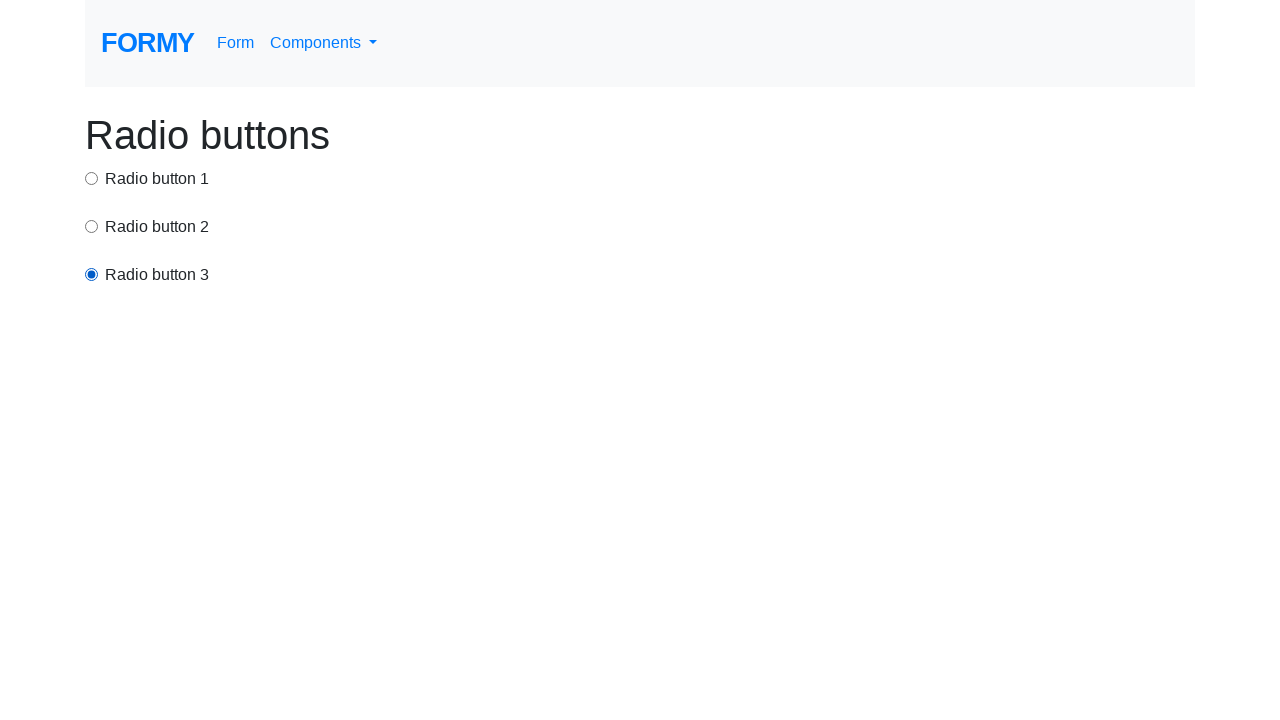

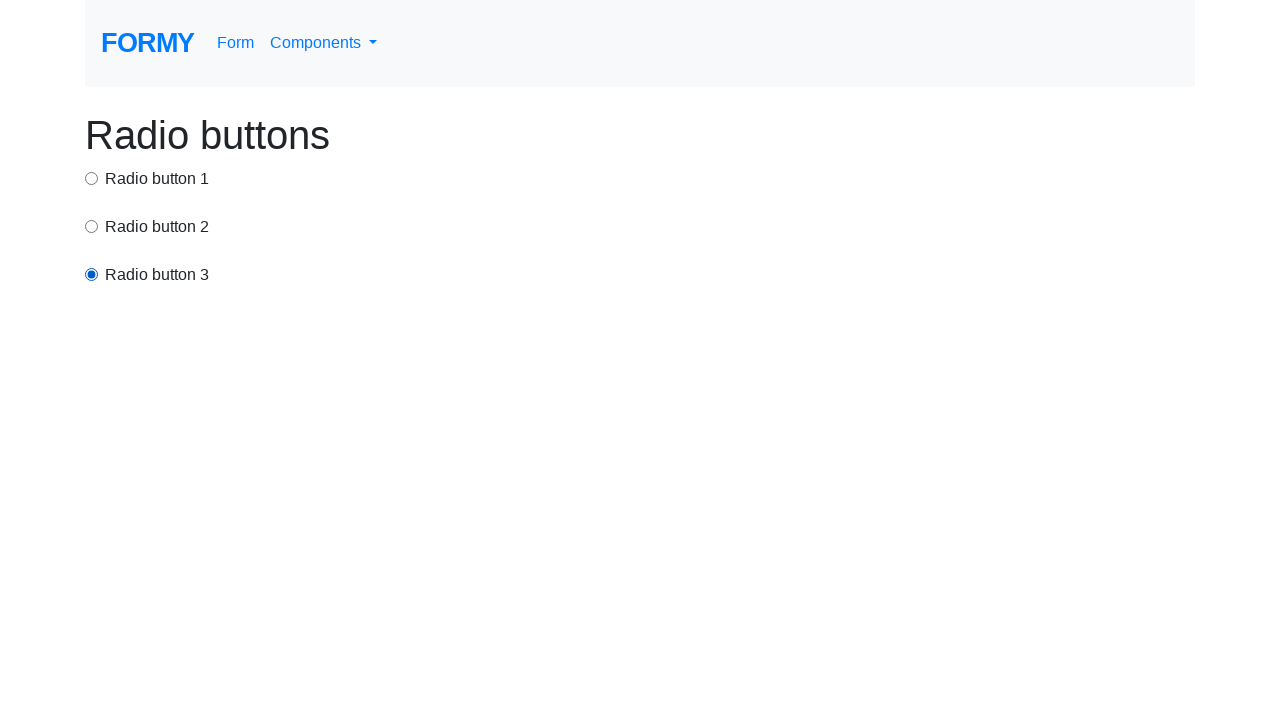